Tests form submission on a page with dynamic attributes by filling username and password fields and clicking the sign-in button

Starting URL: https://v1.training-support.net/selenium/dynamic-attributes

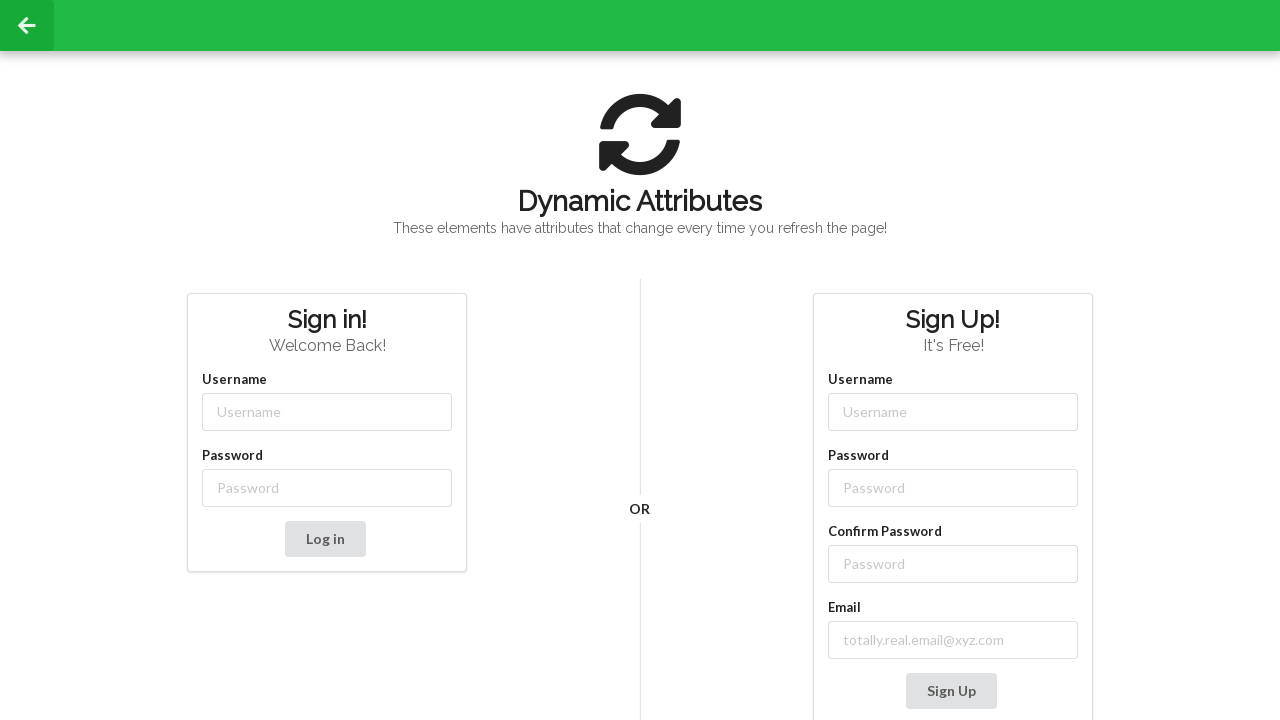

Filled username field with 'admin' using dynamic class selector on //input[starts-with(@class, 'username-')]
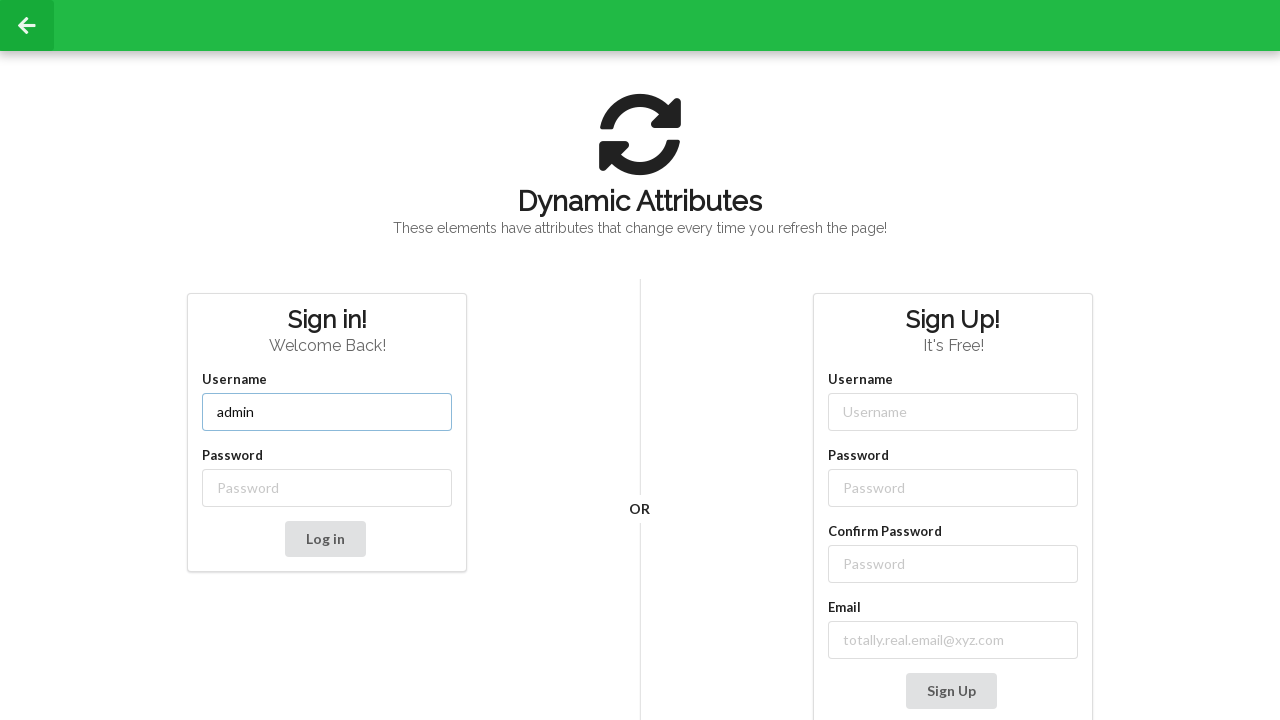

Filled password field with 'password' using dynamic class selector on //input[starts-with(@class, 'password-')]
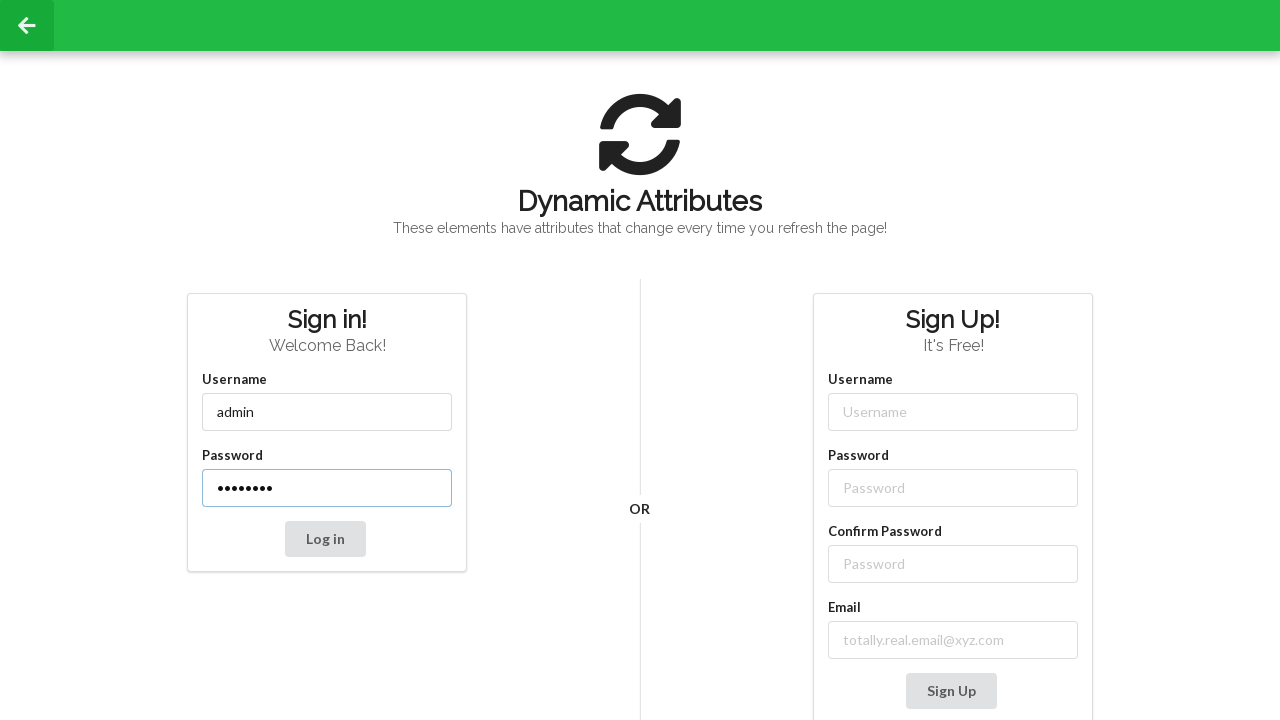

Clicked sign in button at (325, 539) on xpath=//button[@onclick='signIn()']
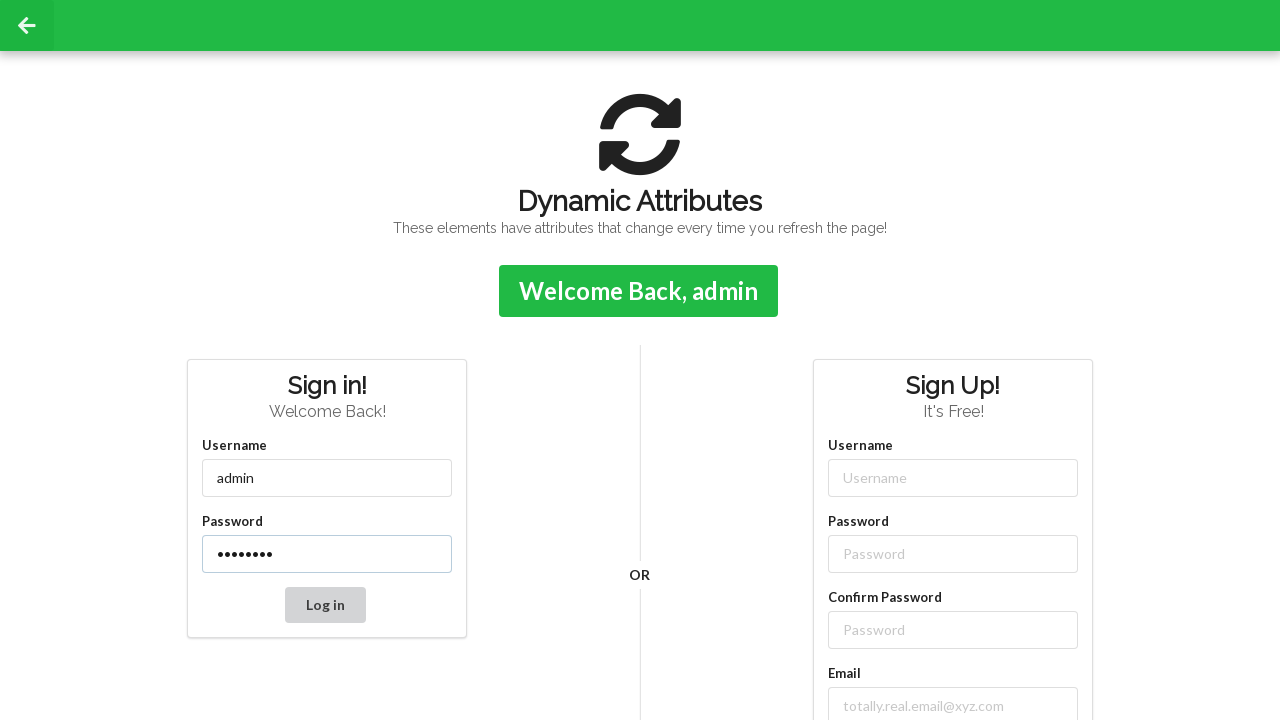

Confirmation message appeared after form submission
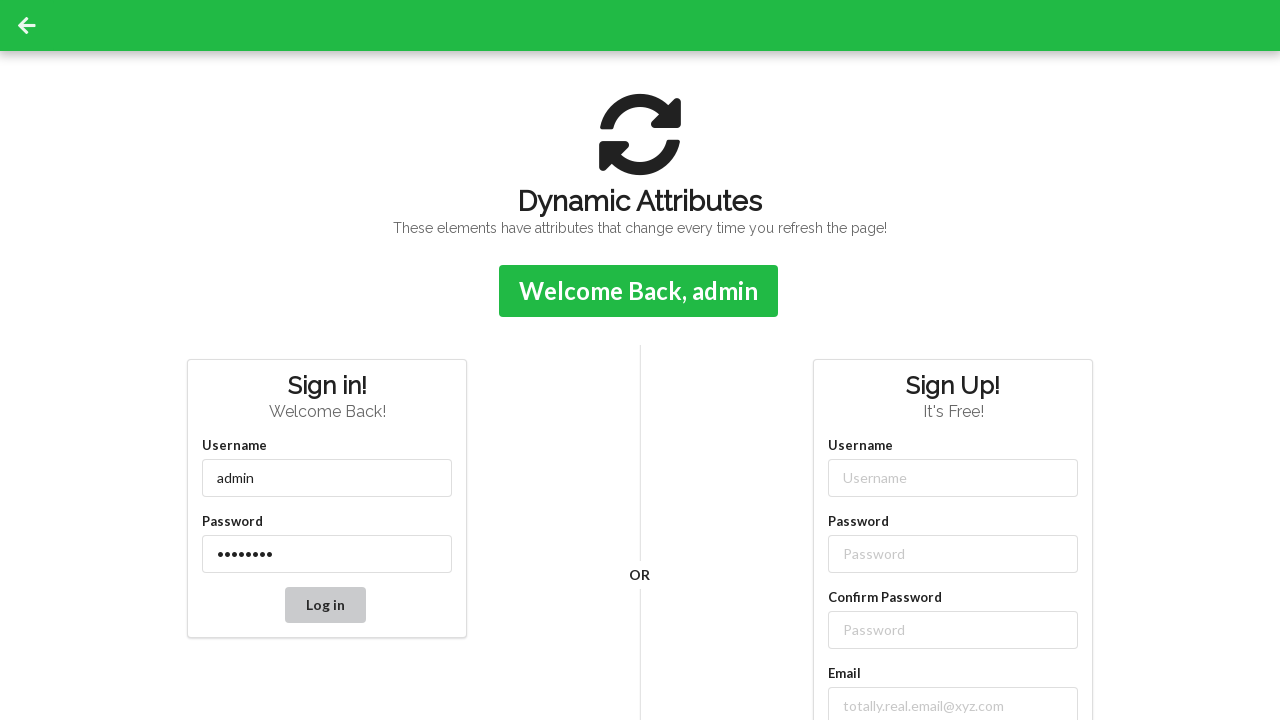

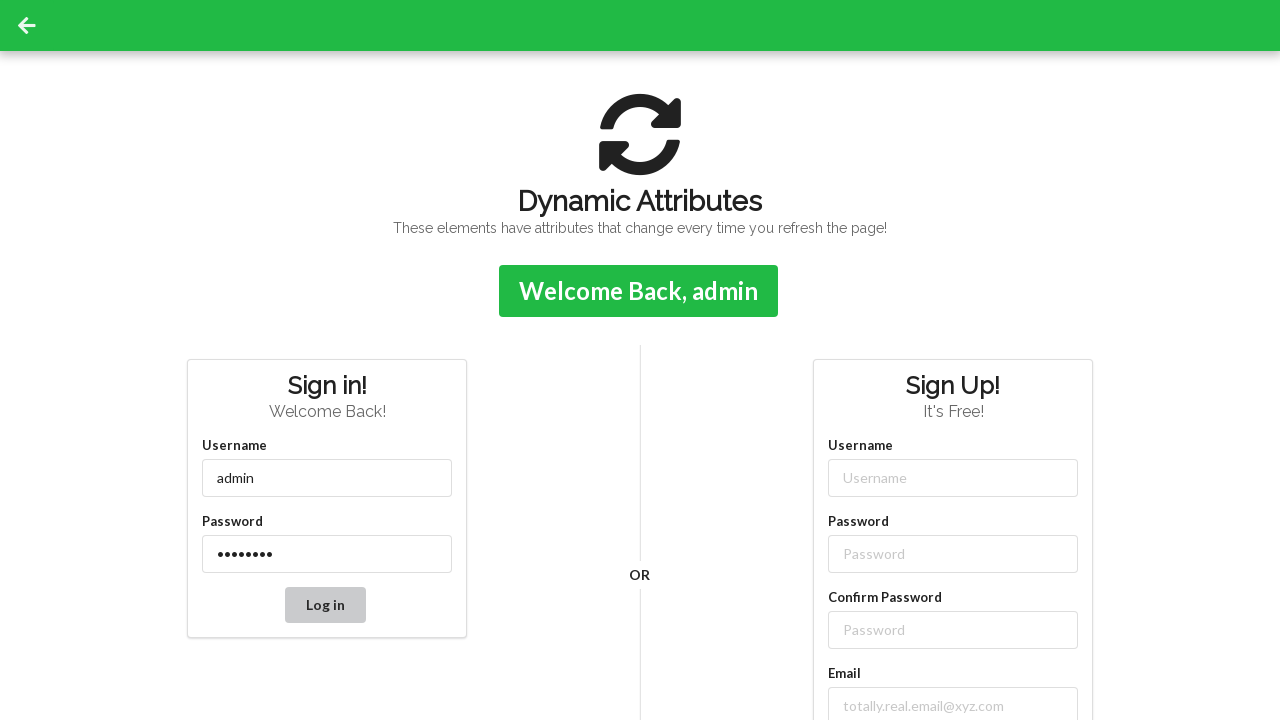